Tests dropdown selection functionality by clicking a multi-select dropdown and selecting an option

Starting URL: https://demo.automationtesting.in/Register.html

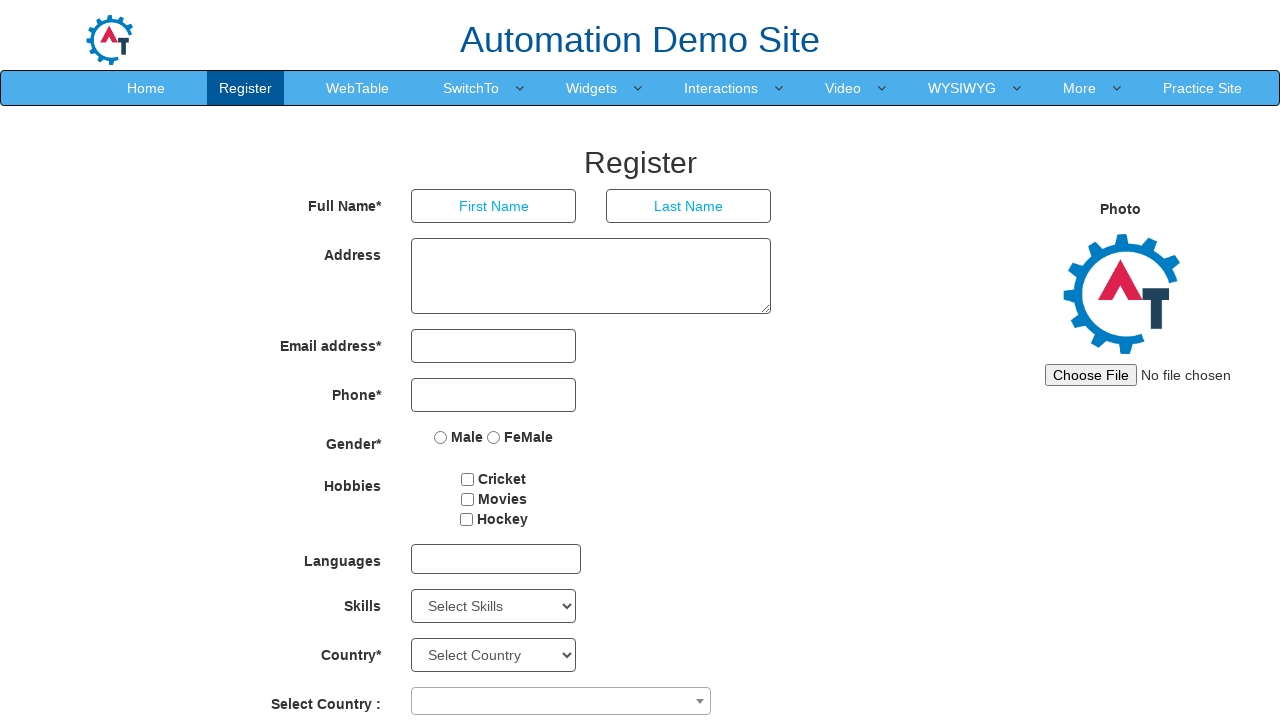

Set viewport size to 1920x1080
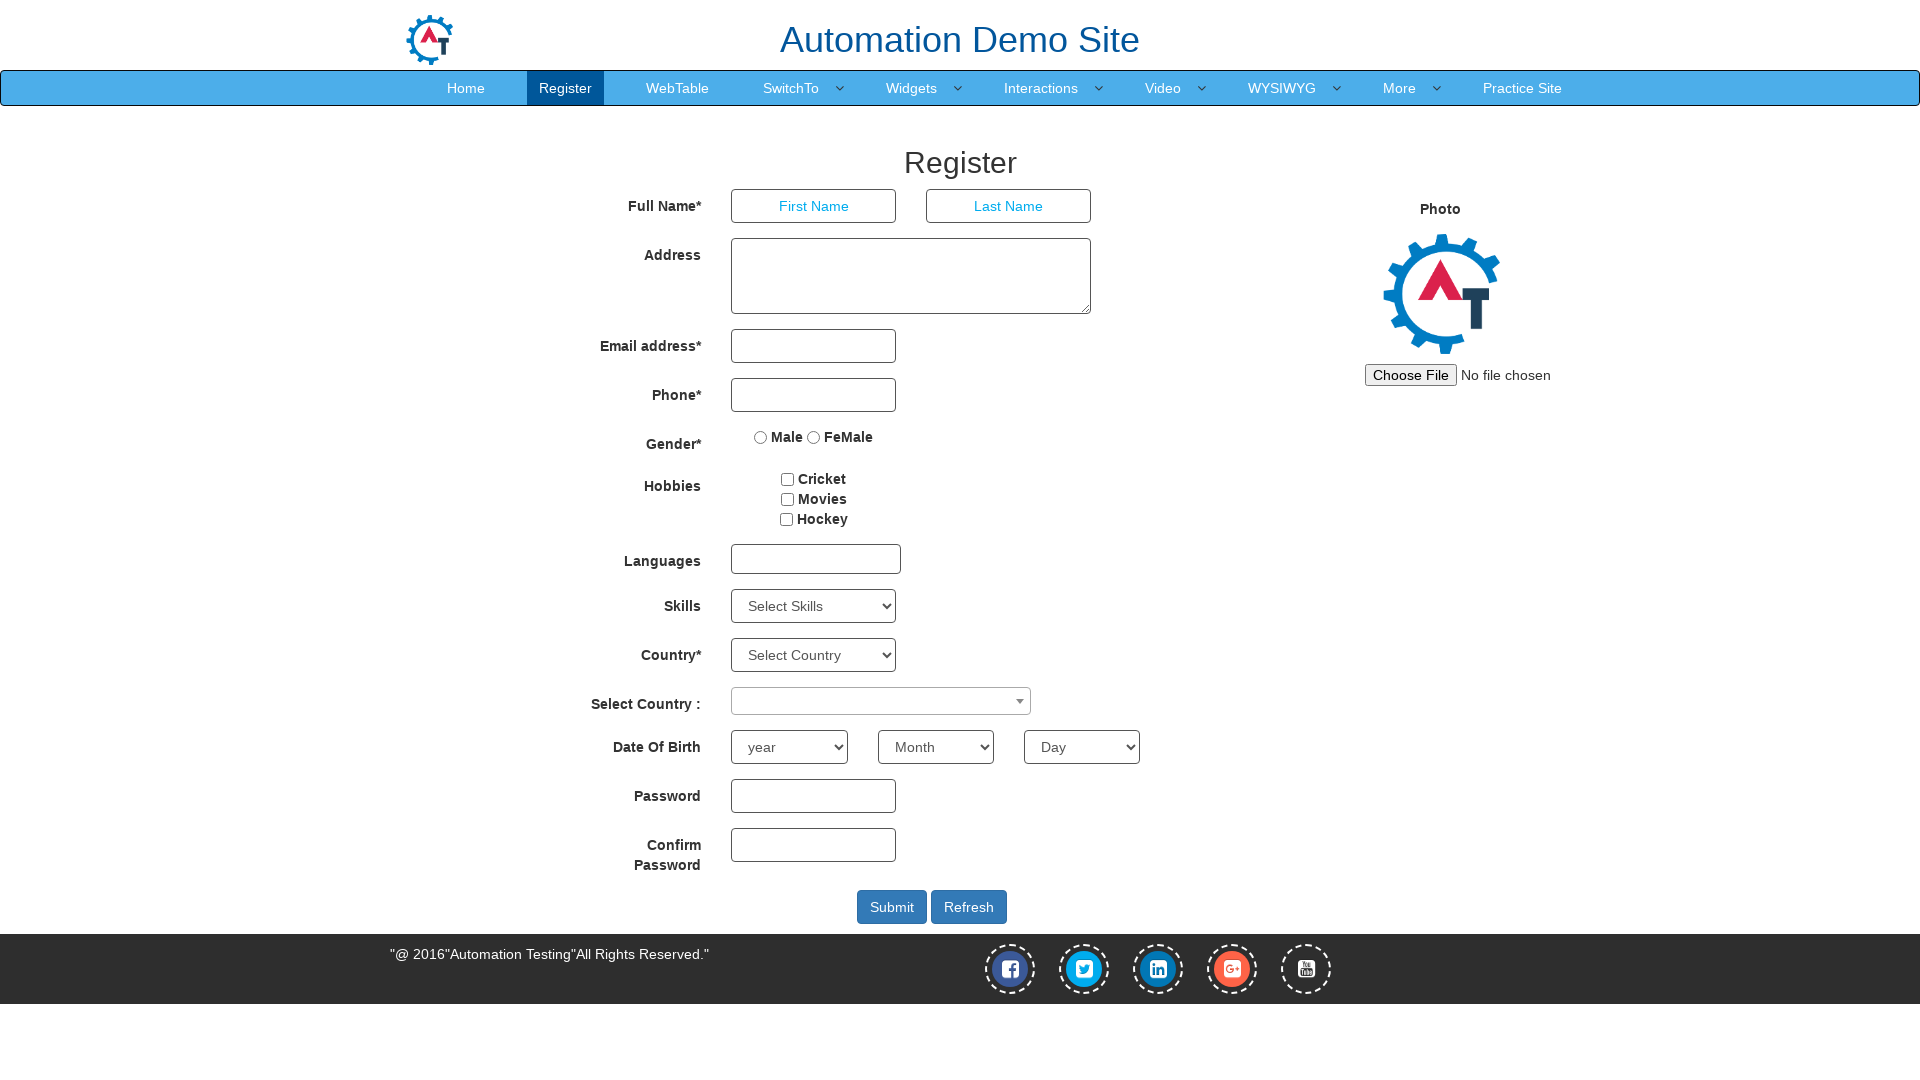

Clicked on multi-select dropdown at (816, 559) on #msdd
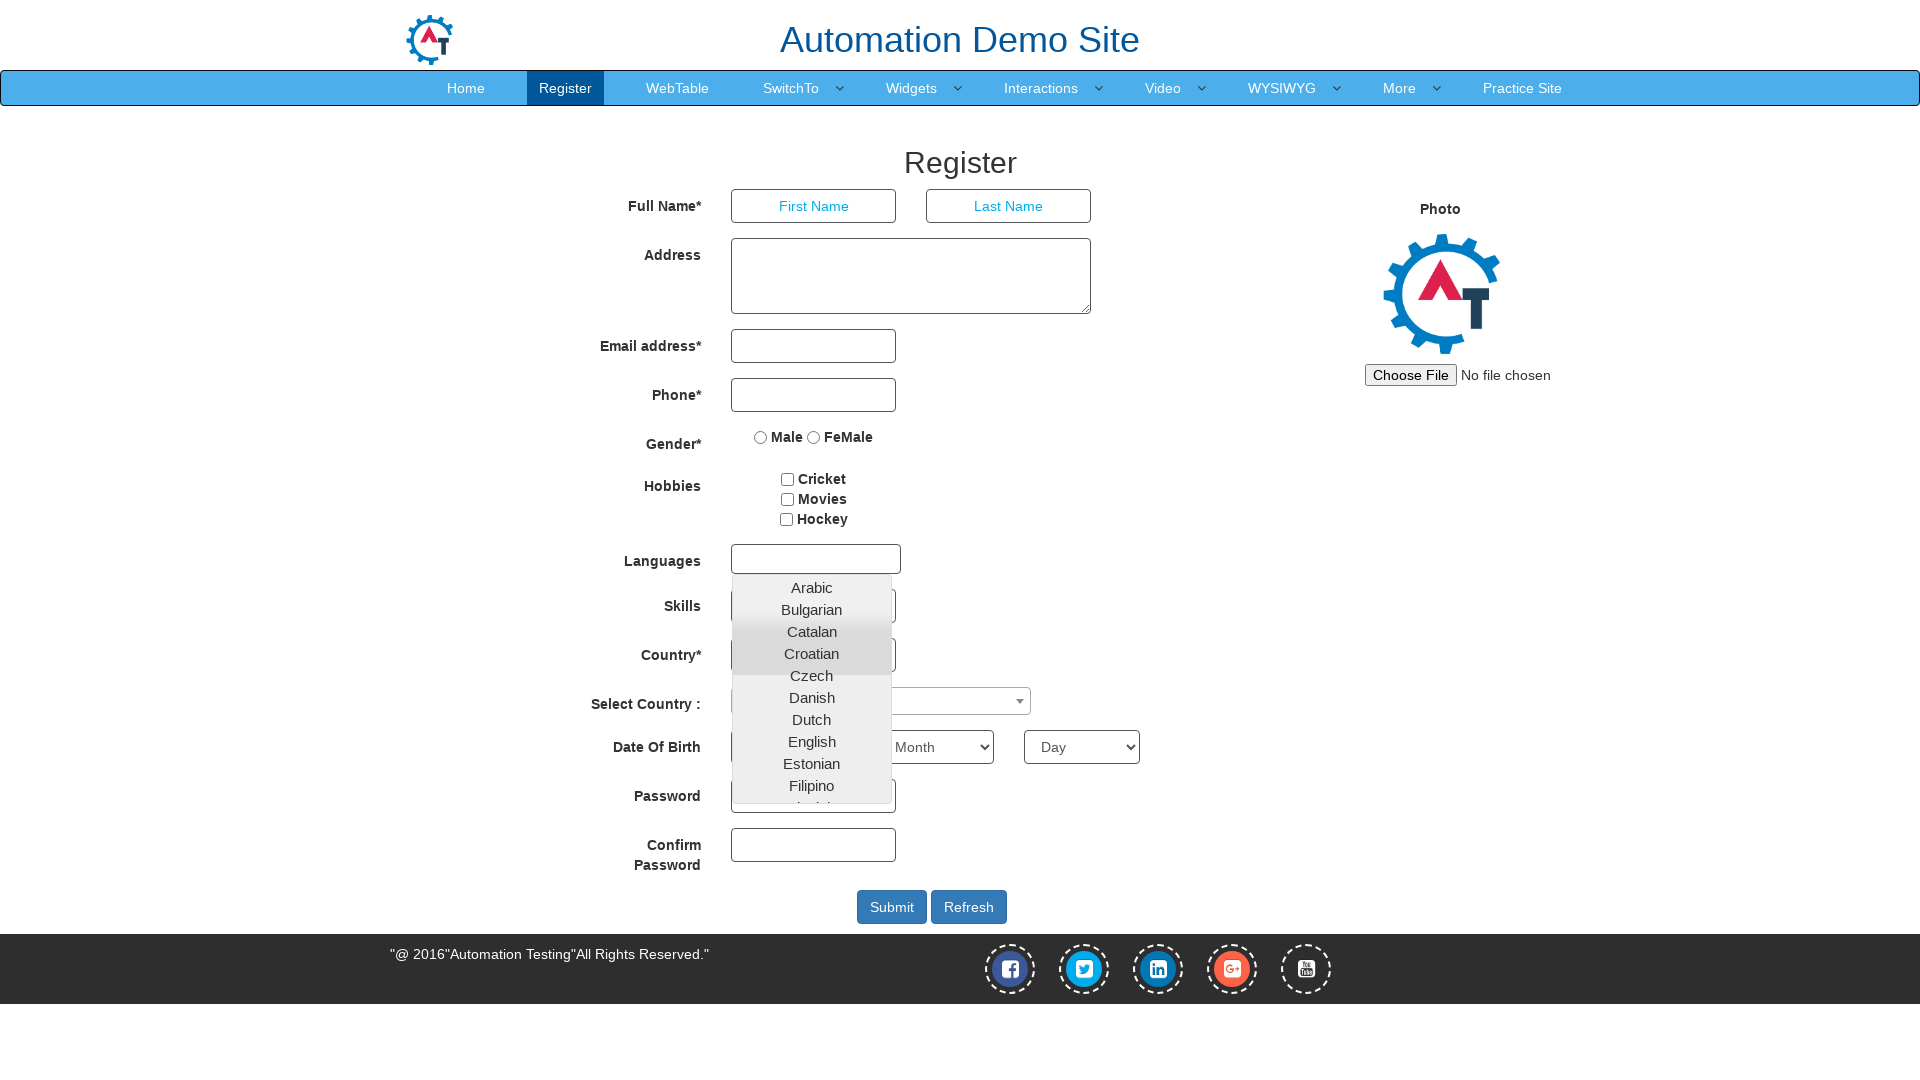

Dropdown options became visible
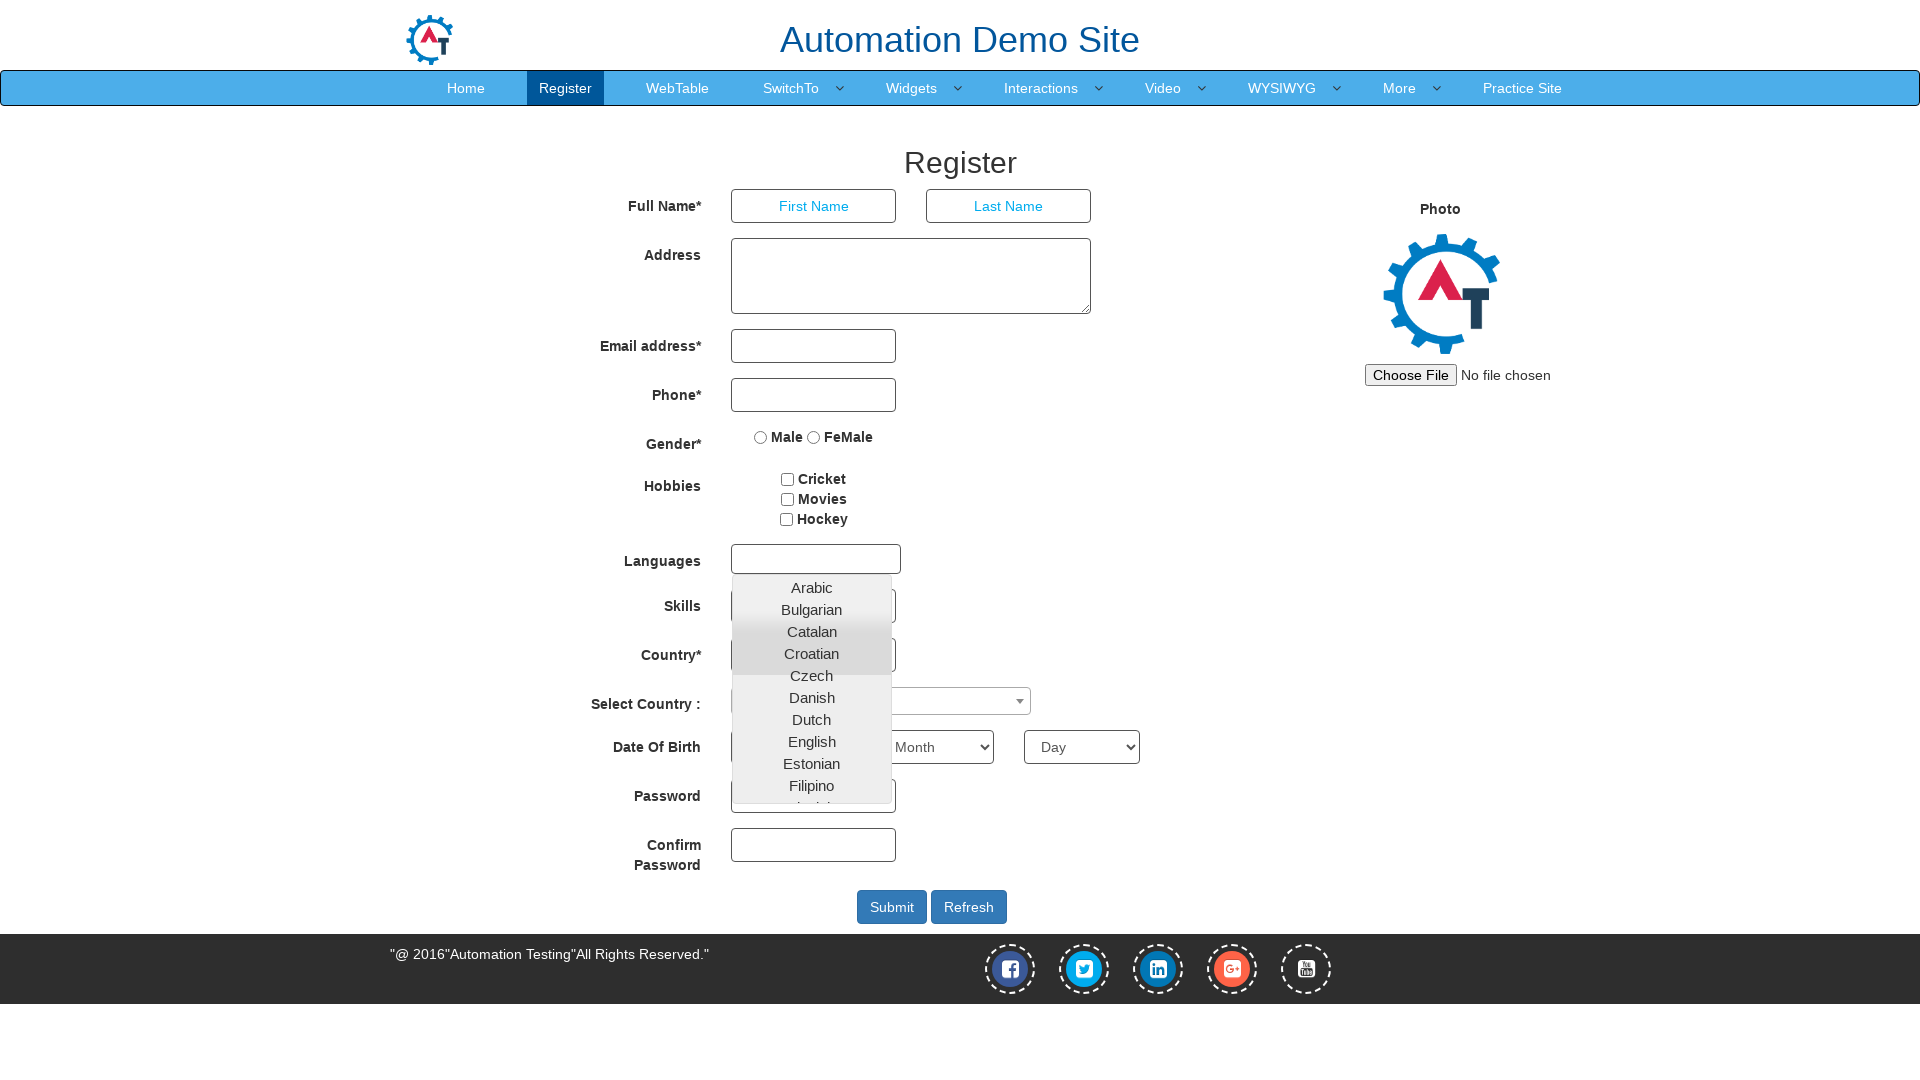

Selected 8th option from dropdown at (812, 742) on #basicBootstrapForm > div:nth-child(7) > div > multi-select > div:nth-child(2) >
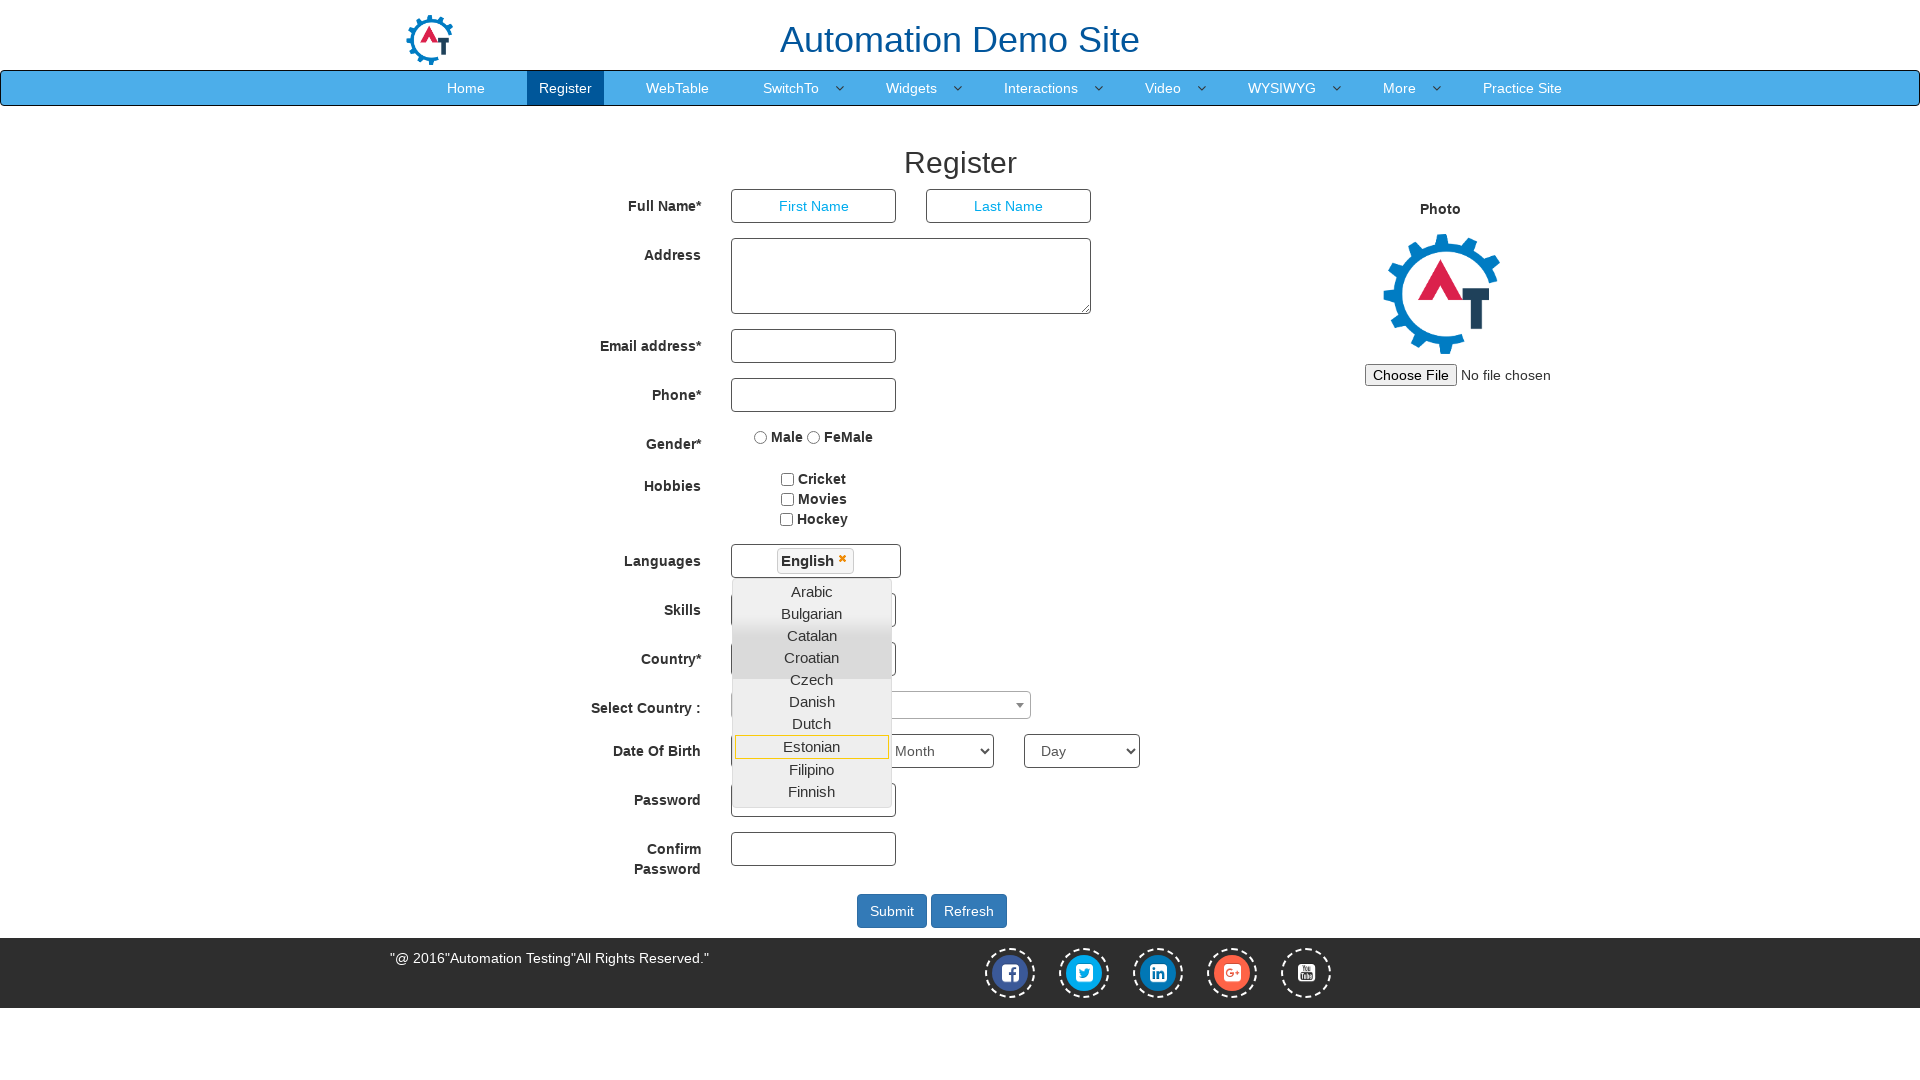

Scrolled to password field
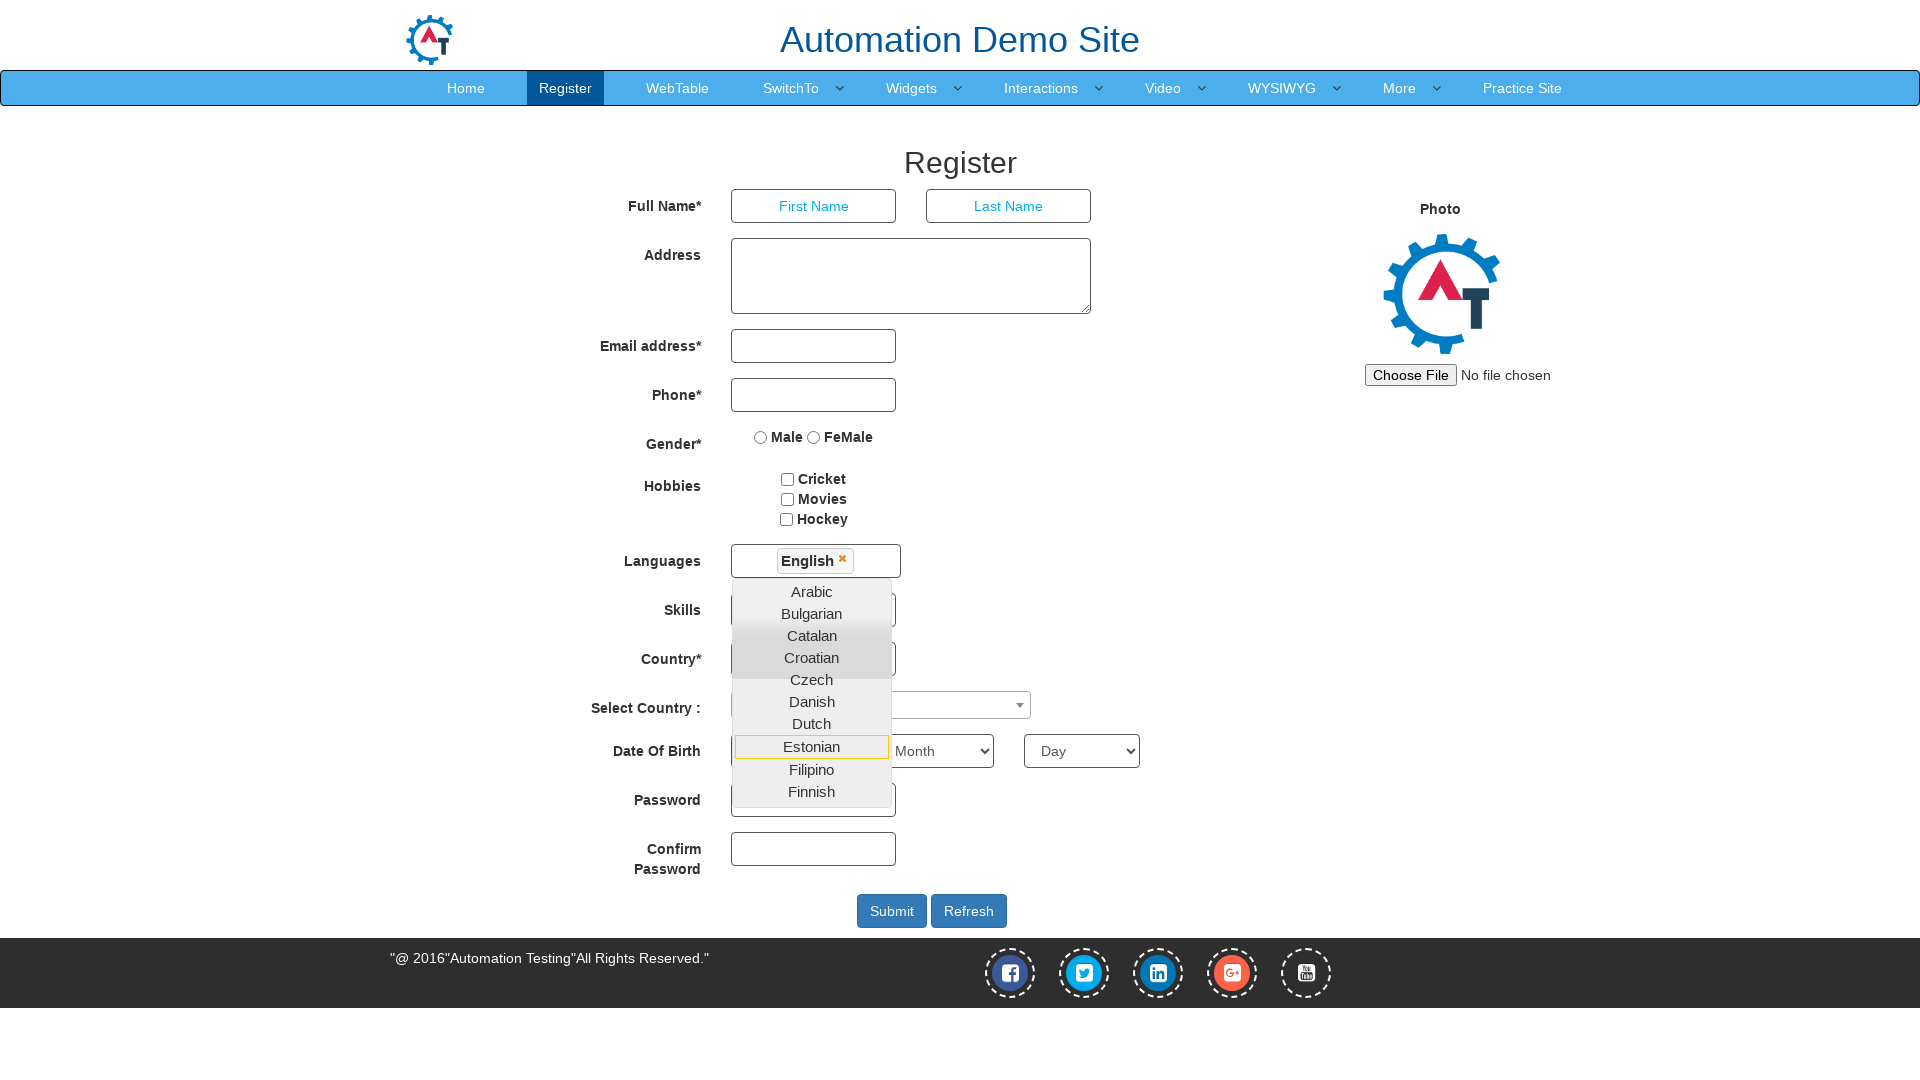

Verified that selection is displayed
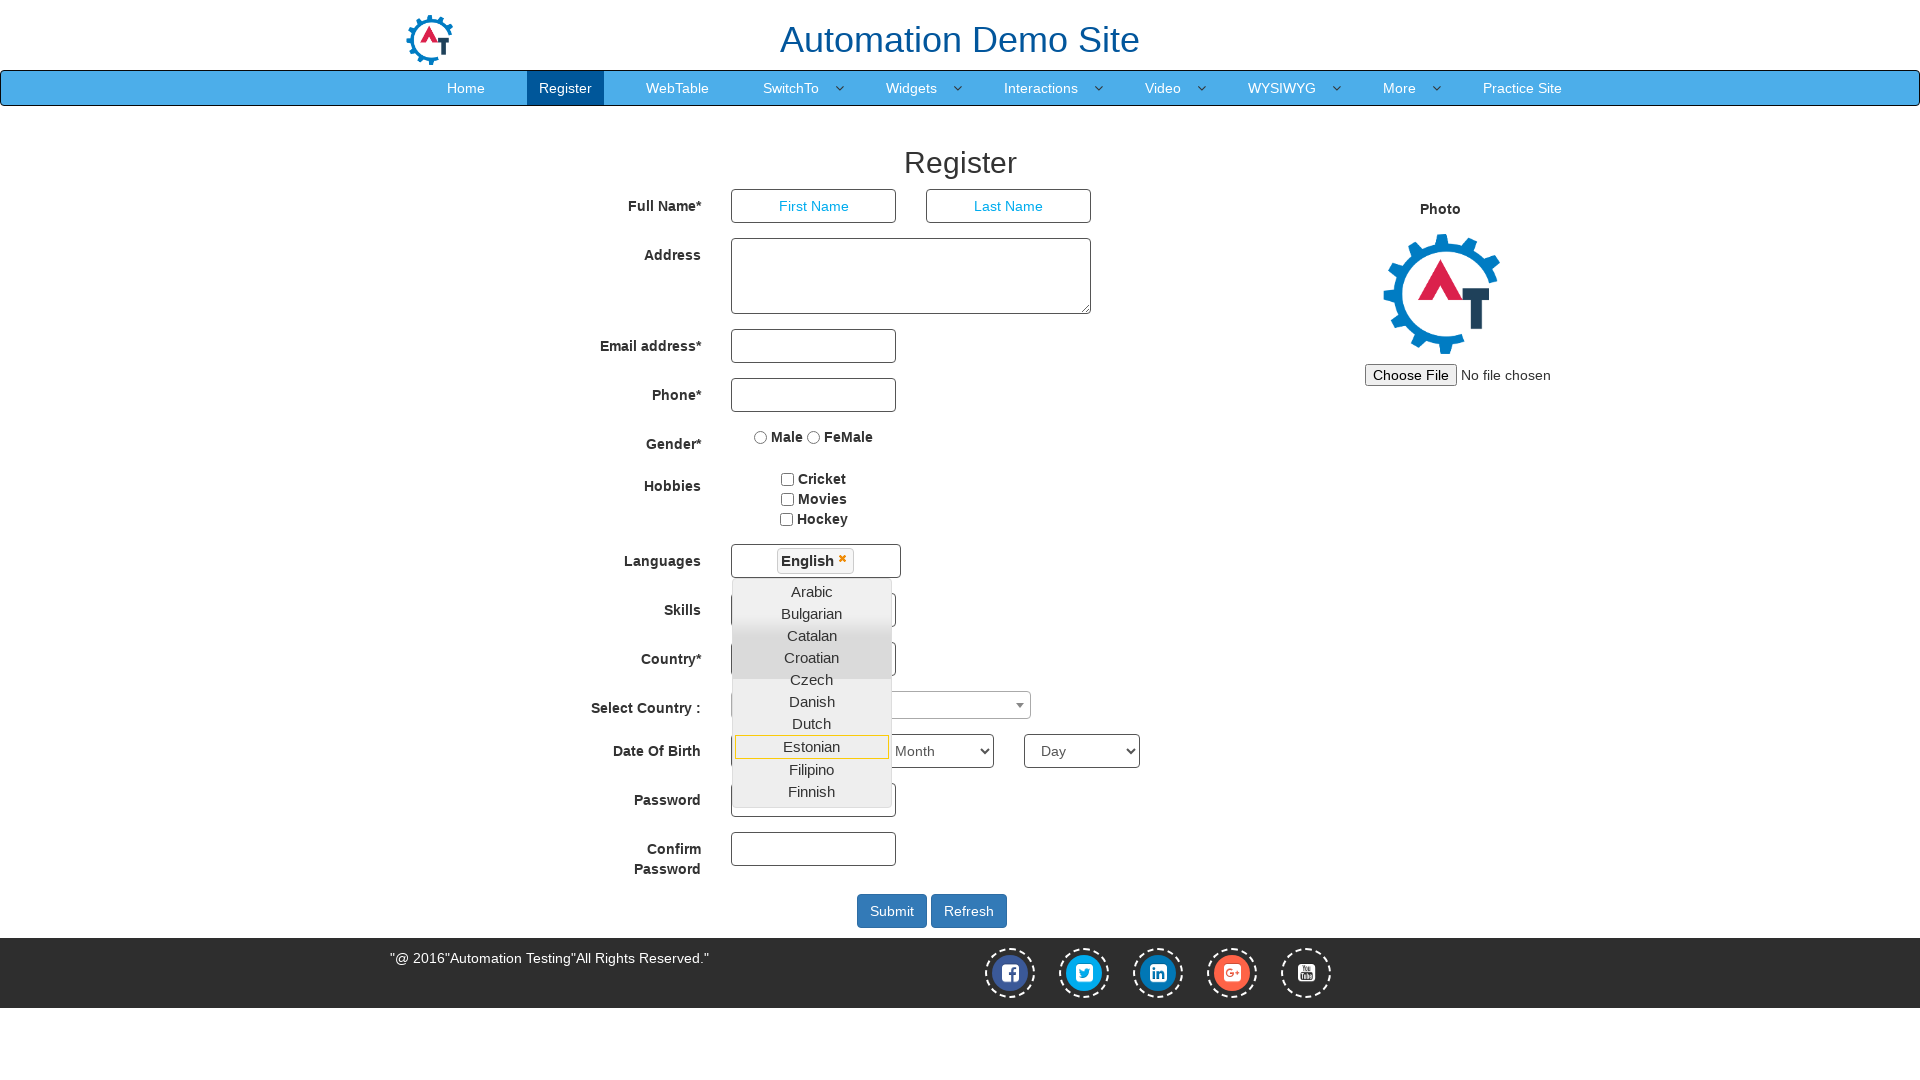

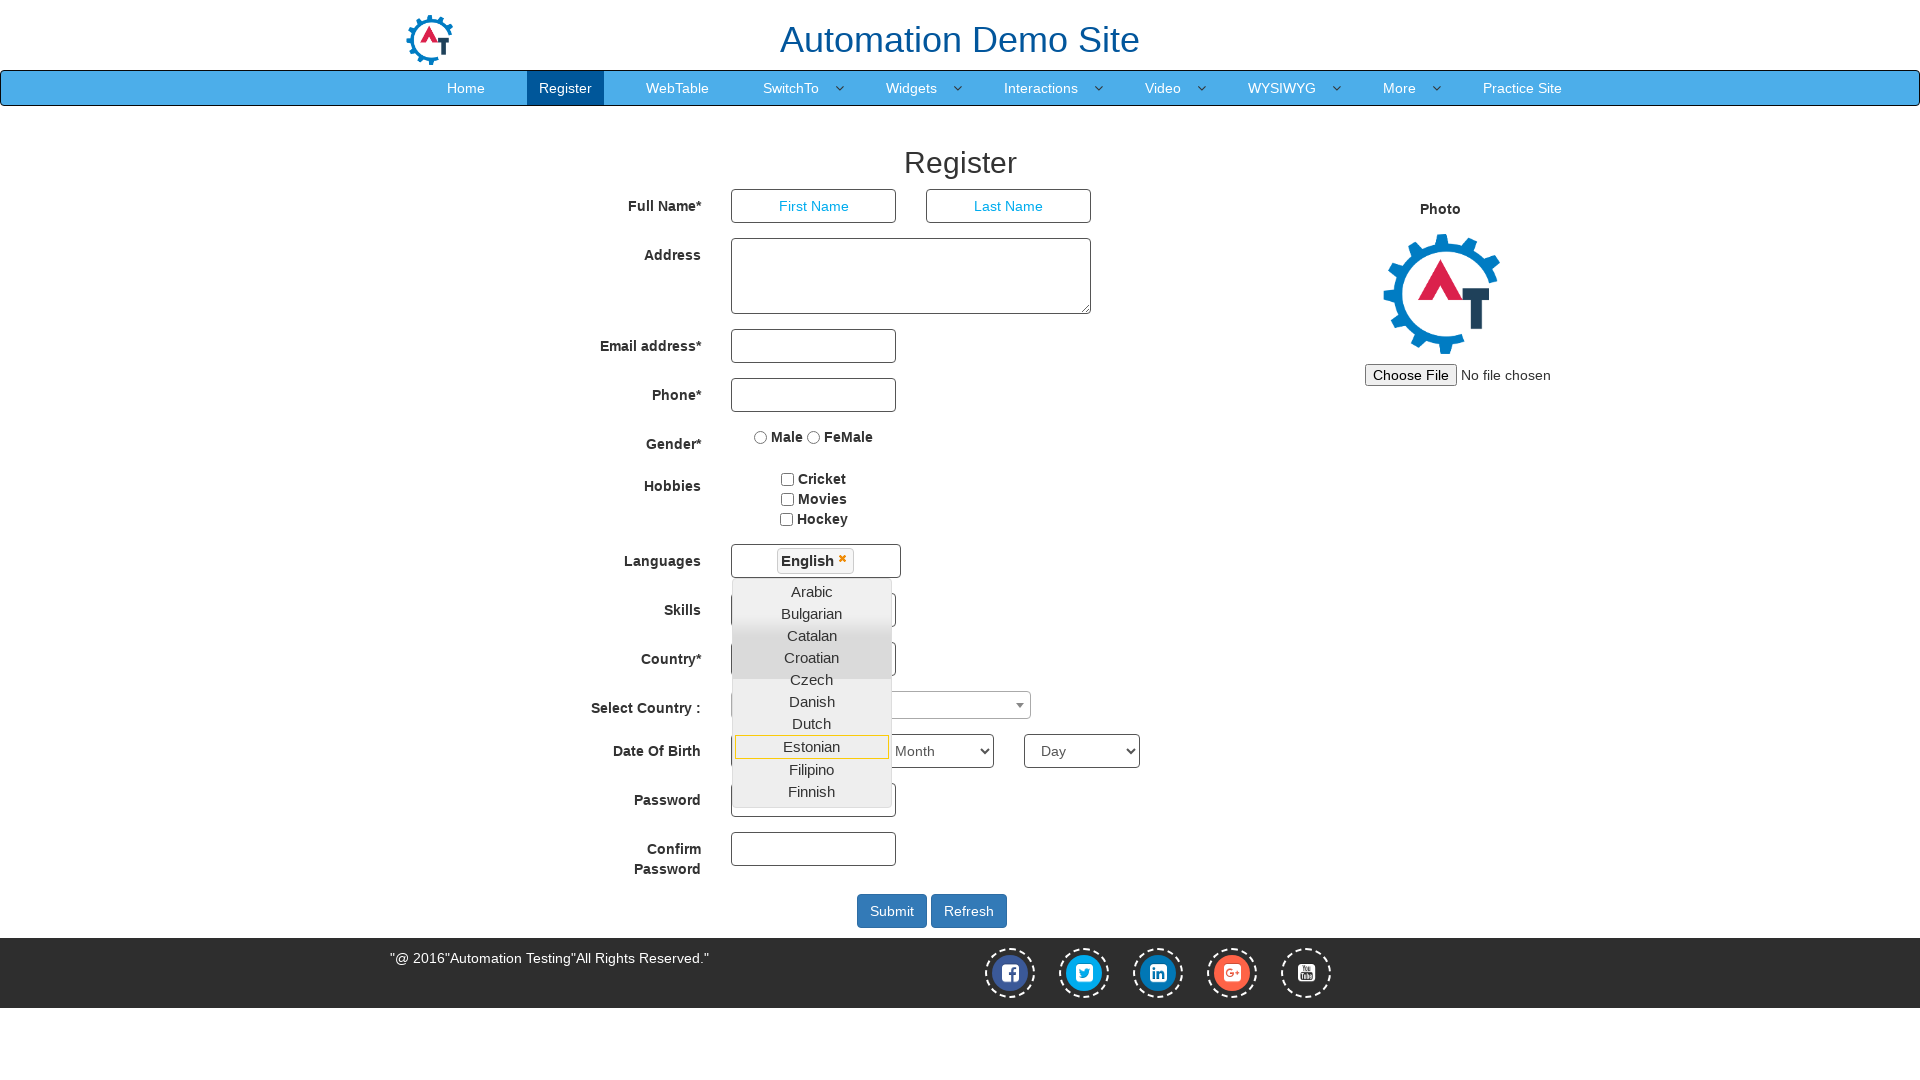